Navigates to the official MotoGP website and maximizes the browser window

Starting URL: https://www.motogp.com/

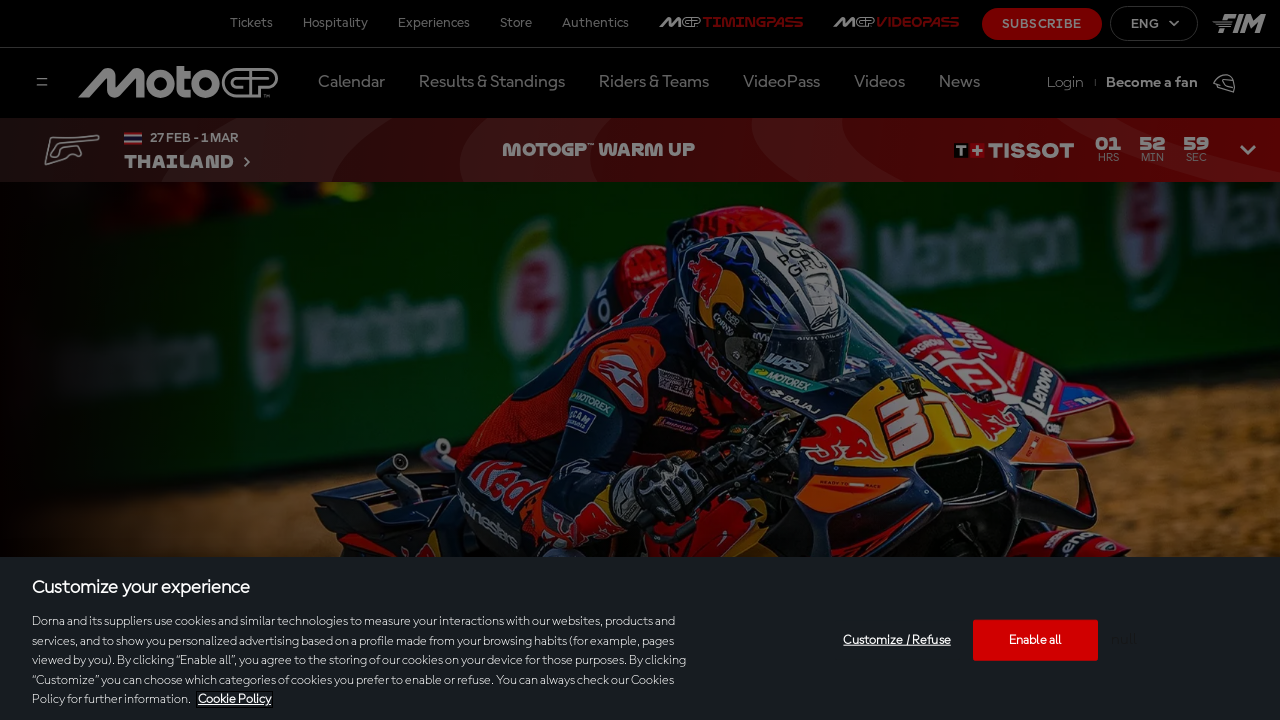

MotoGP website page loaded (domcontentloaded state)
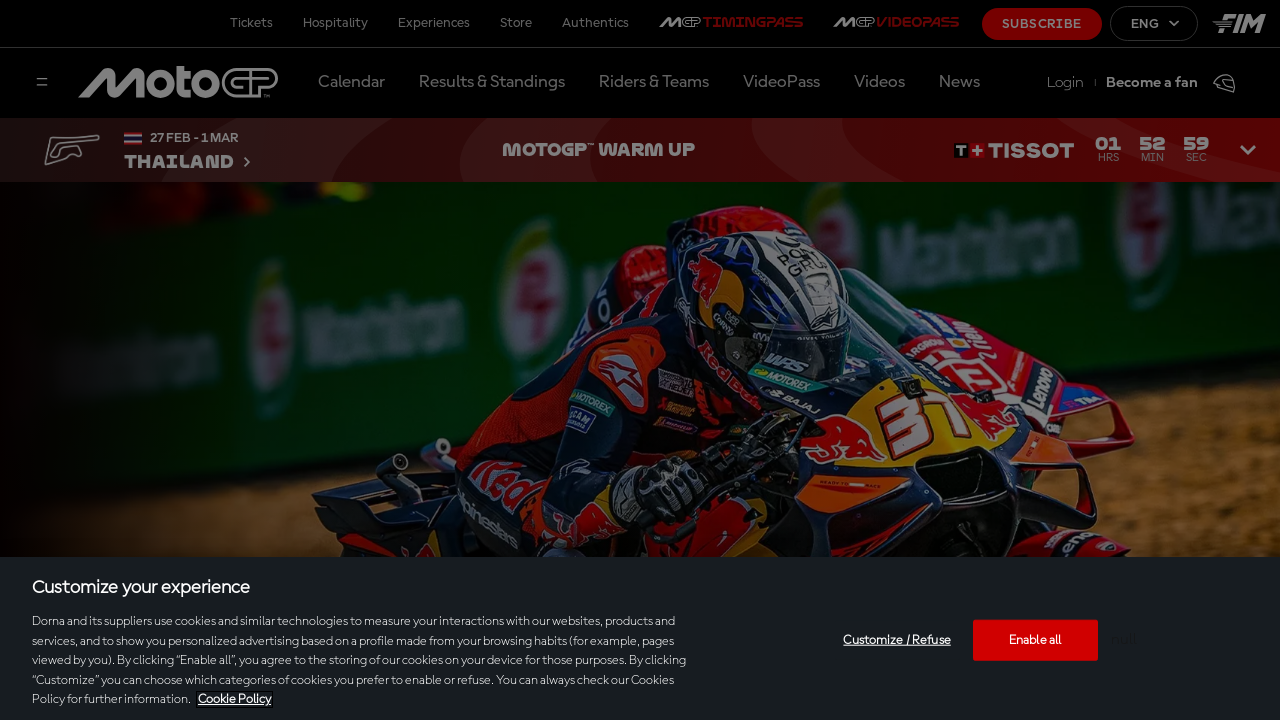

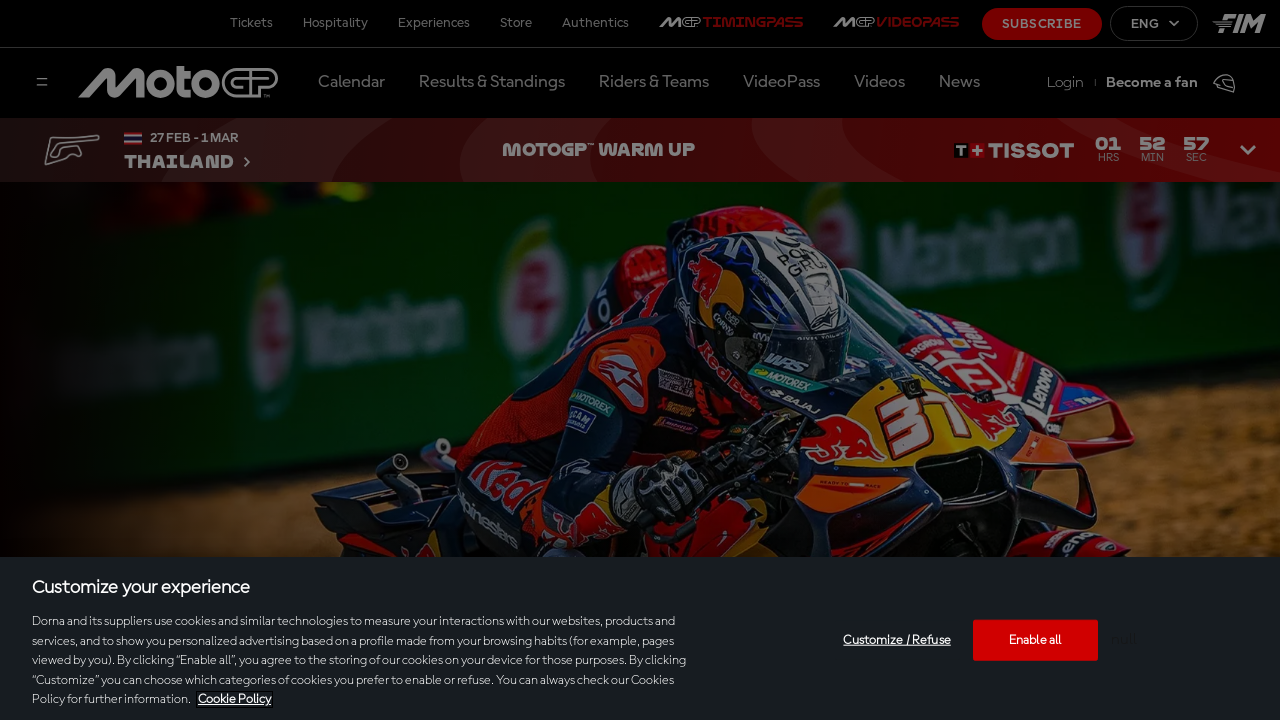